Tests dynamic loading functionality where an element appears in the DOM after clicking a start button and waiting for loading.

Starting URL: http://the-internet.herokuapp.com

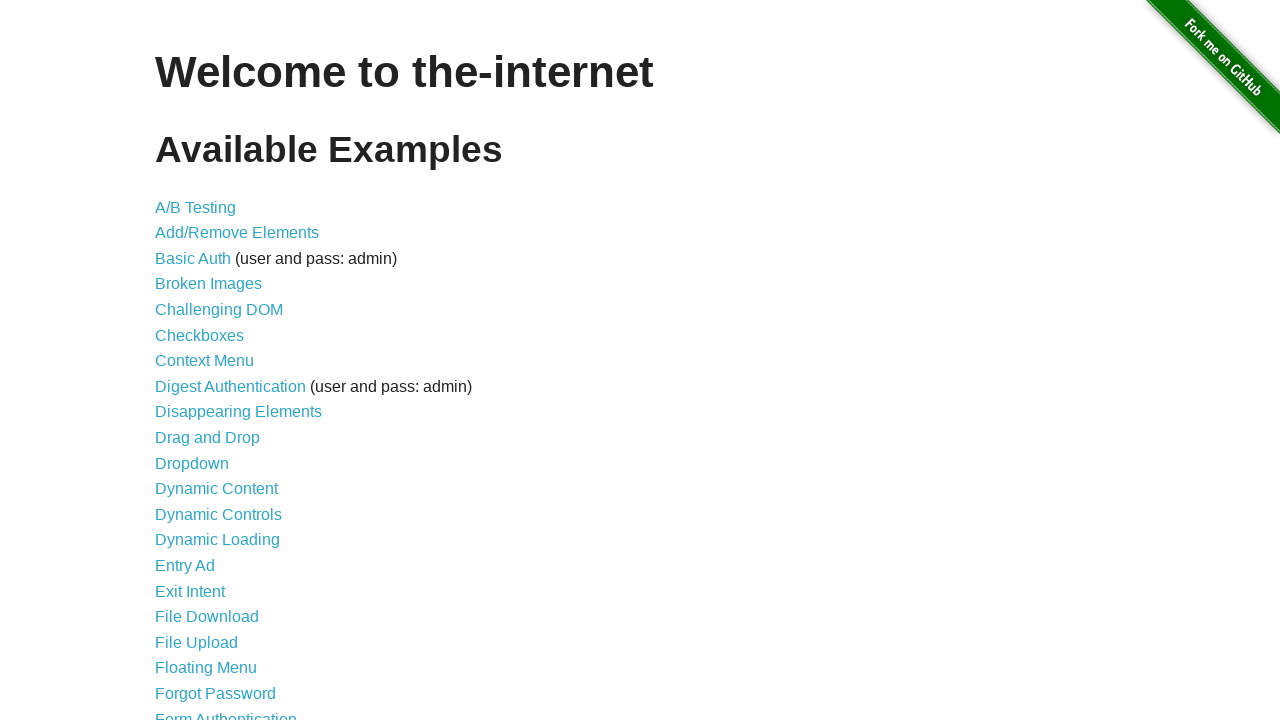

Clicked on Dynamic Loading link at (218, 540) on text=Dynamic Loading
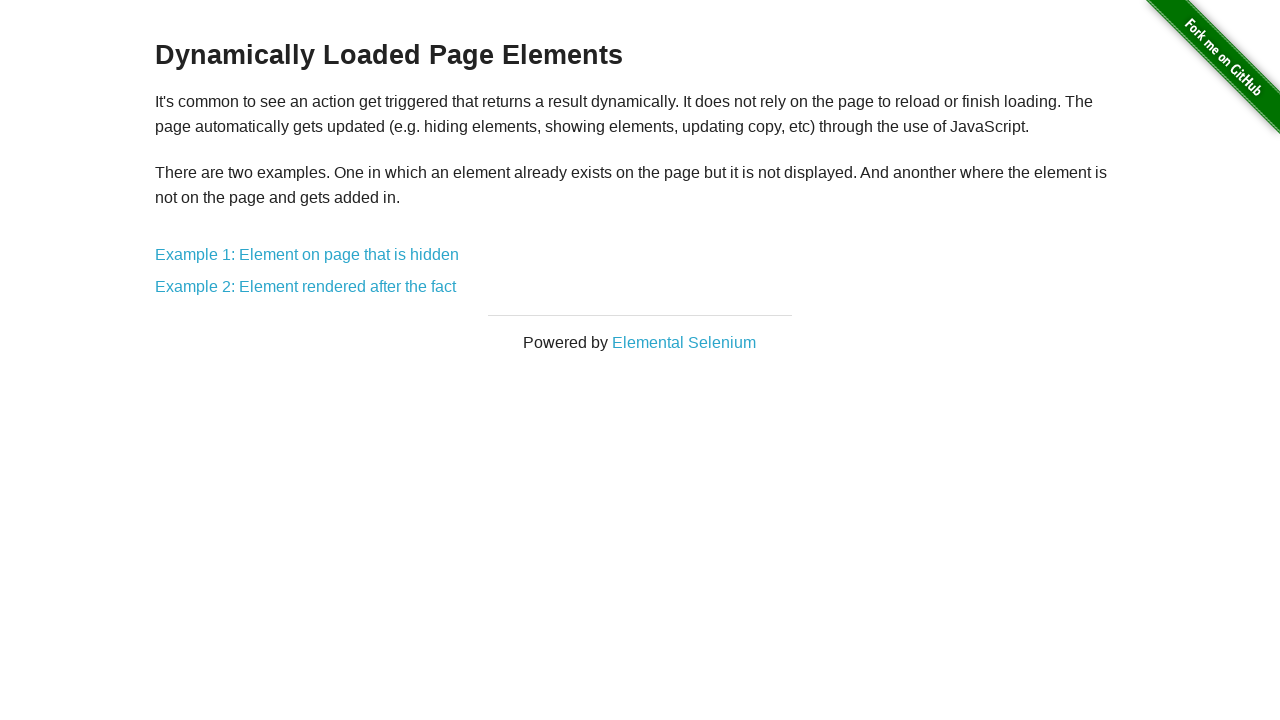

Clicked on Example 2 link at (306, 287) on text=Example 2
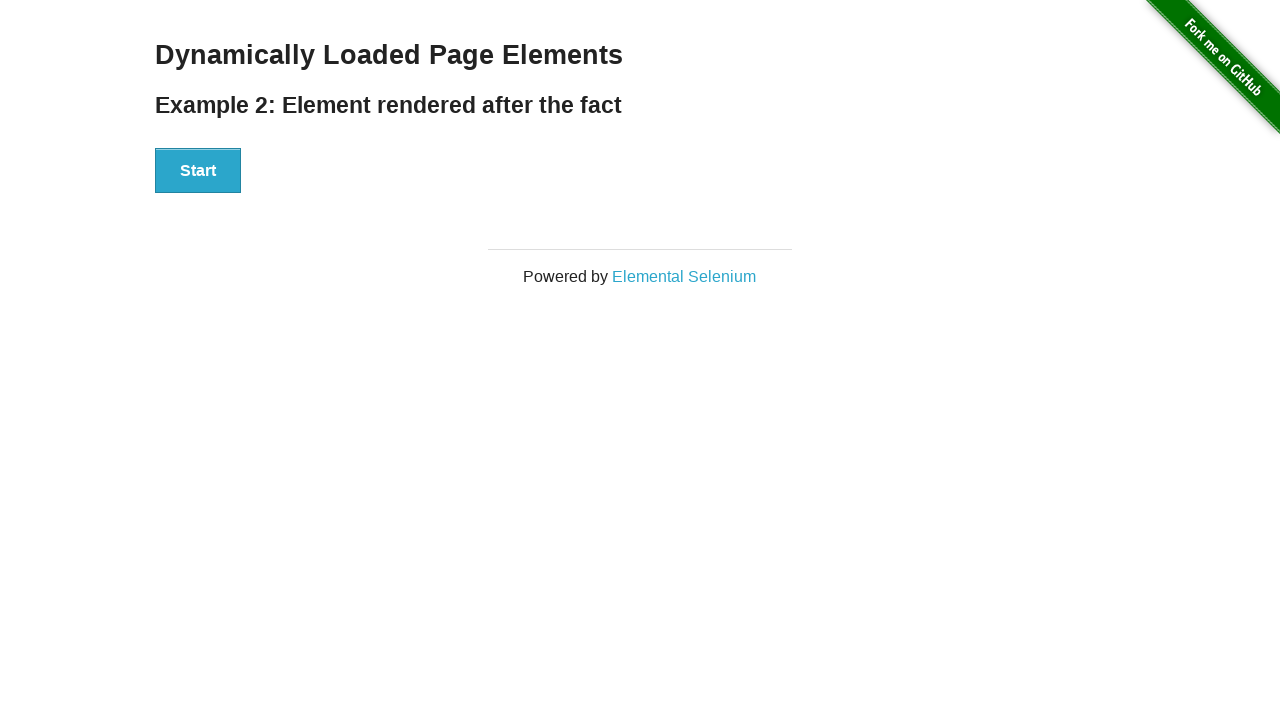

Clicked the start button to initiate dynamic loading at (198, 171) on #start button
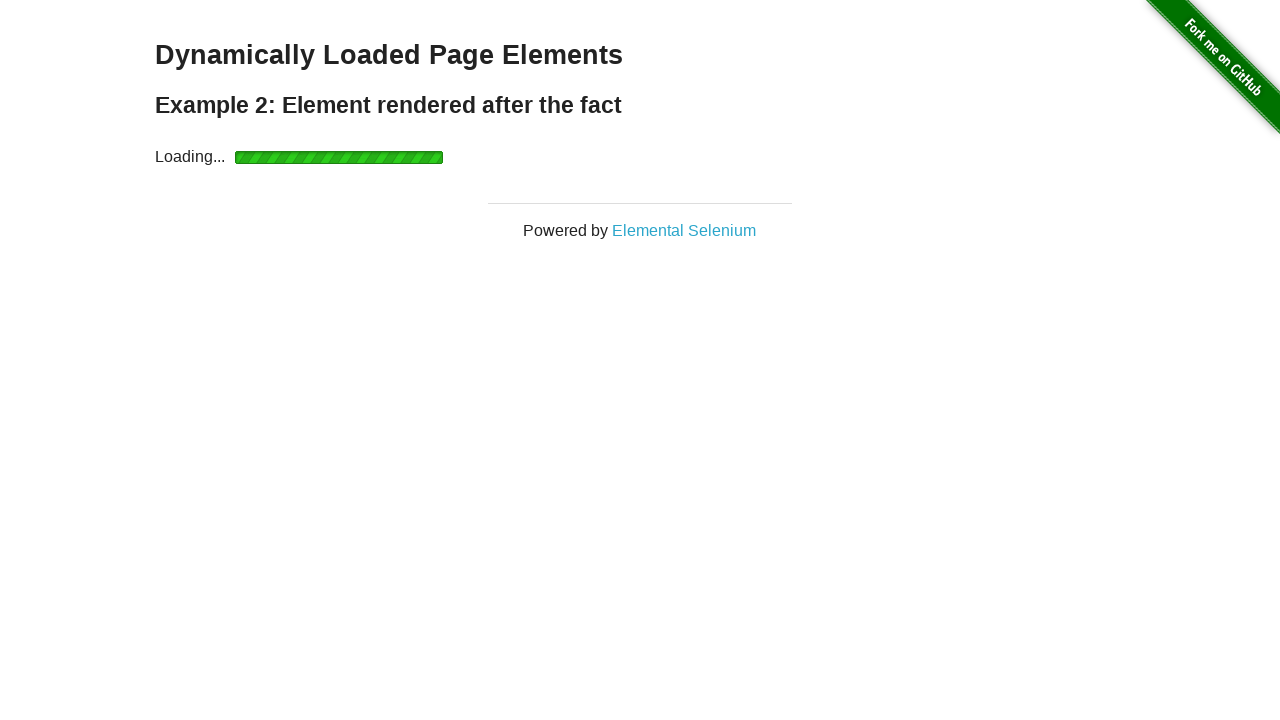

Waited for the finish block element to appear in the DOM
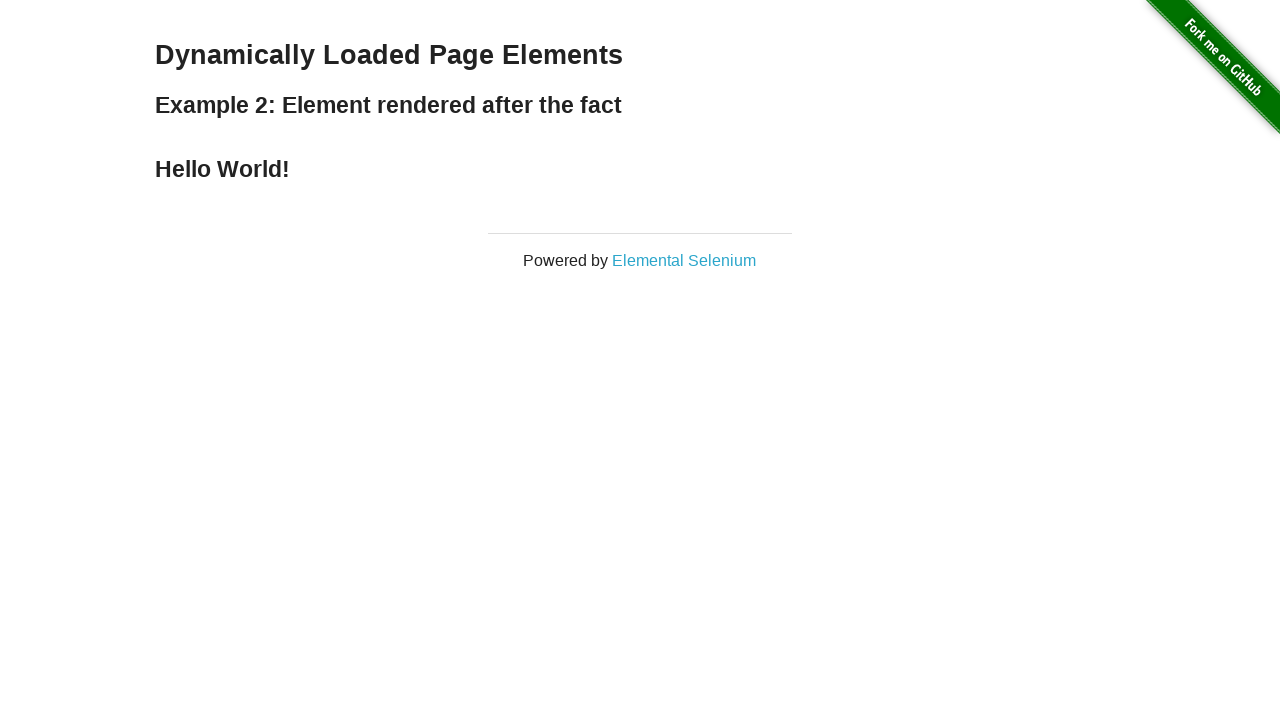

Retrieved text content from finish block
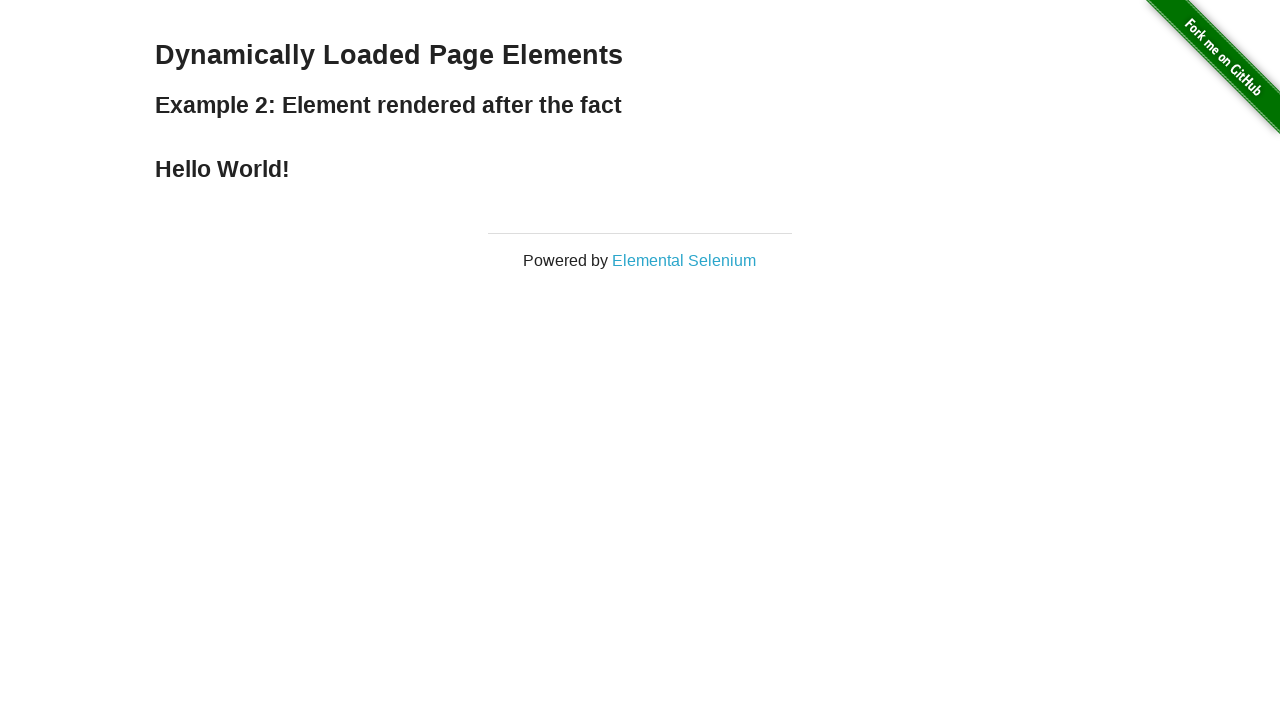

Verified that finish block contains 'Hello World!' text
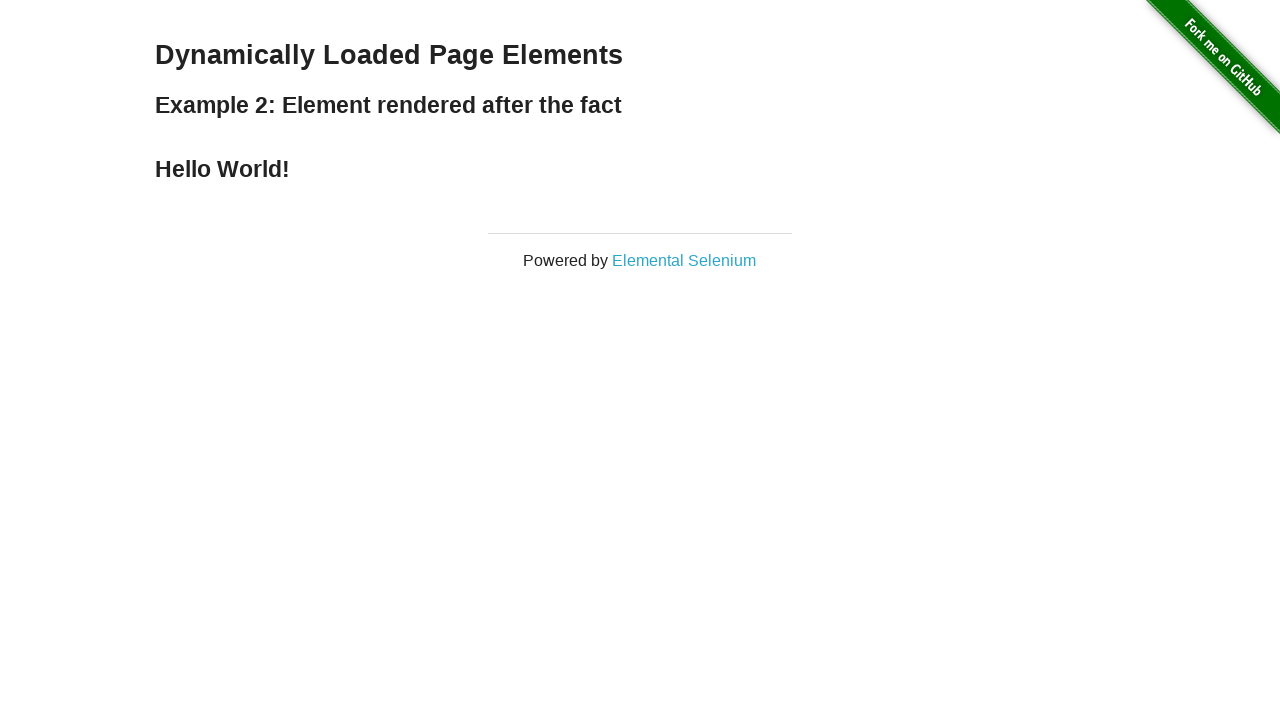

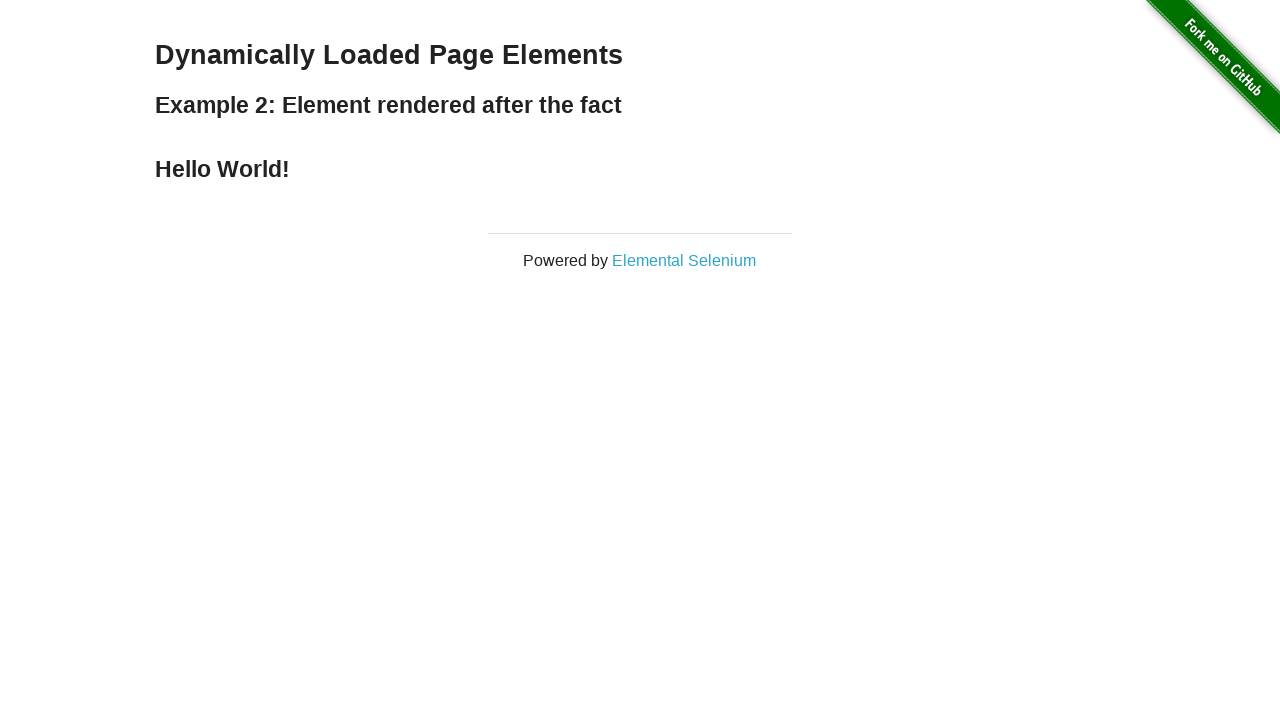